Scrolls to the bottom of the page to verify subscription section is visible, then clicks the scroll up arrow button to return to top and verify the main heading is visible.

Starting URL: http://automationexercise.com/

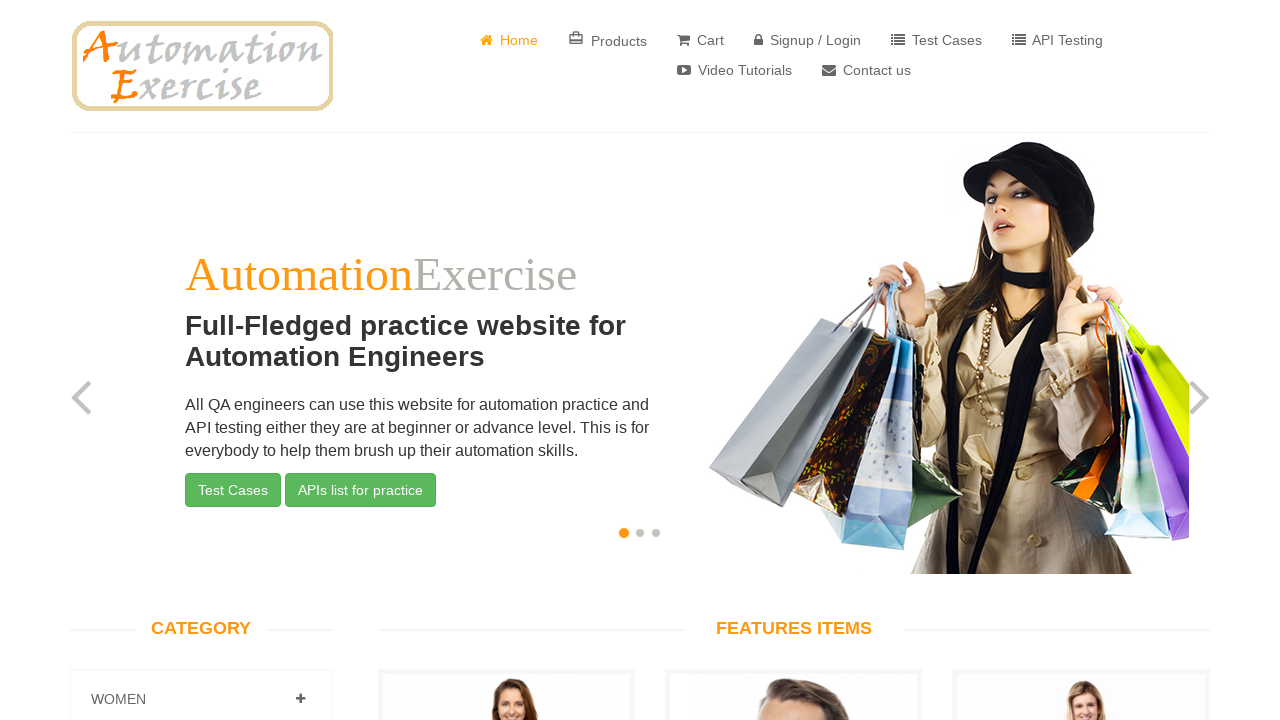

Verified AutomationExercise heading is visible on home page
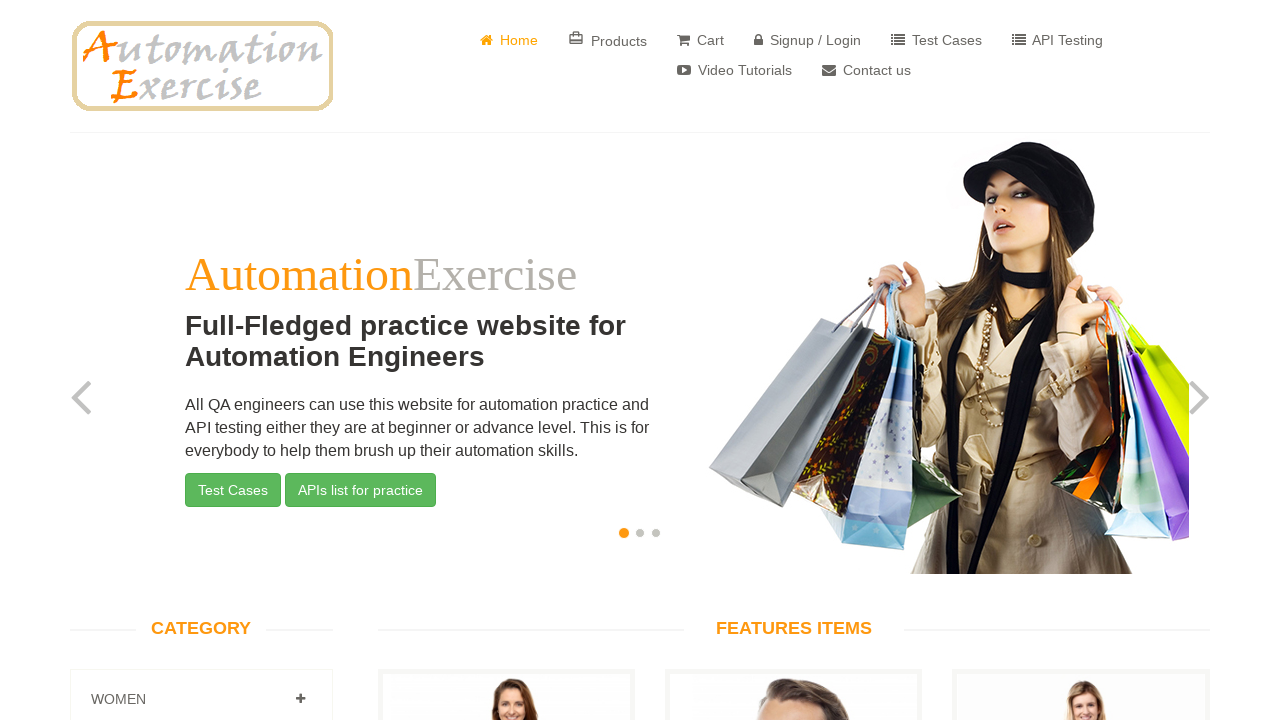

Scrolled down to bottom of page by hovering over copyright text at (184, 700) on text=Copyright © 2021 All rights reserved
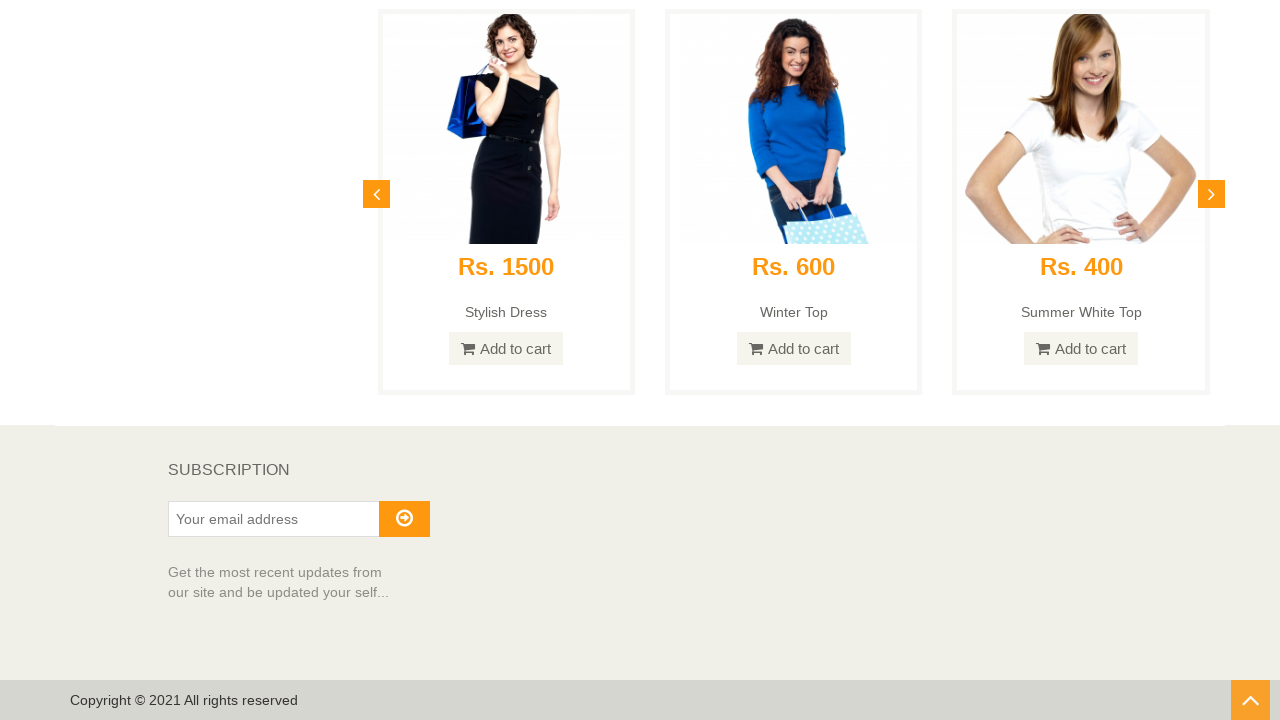

Verified Subscription section is visible at bottom of page
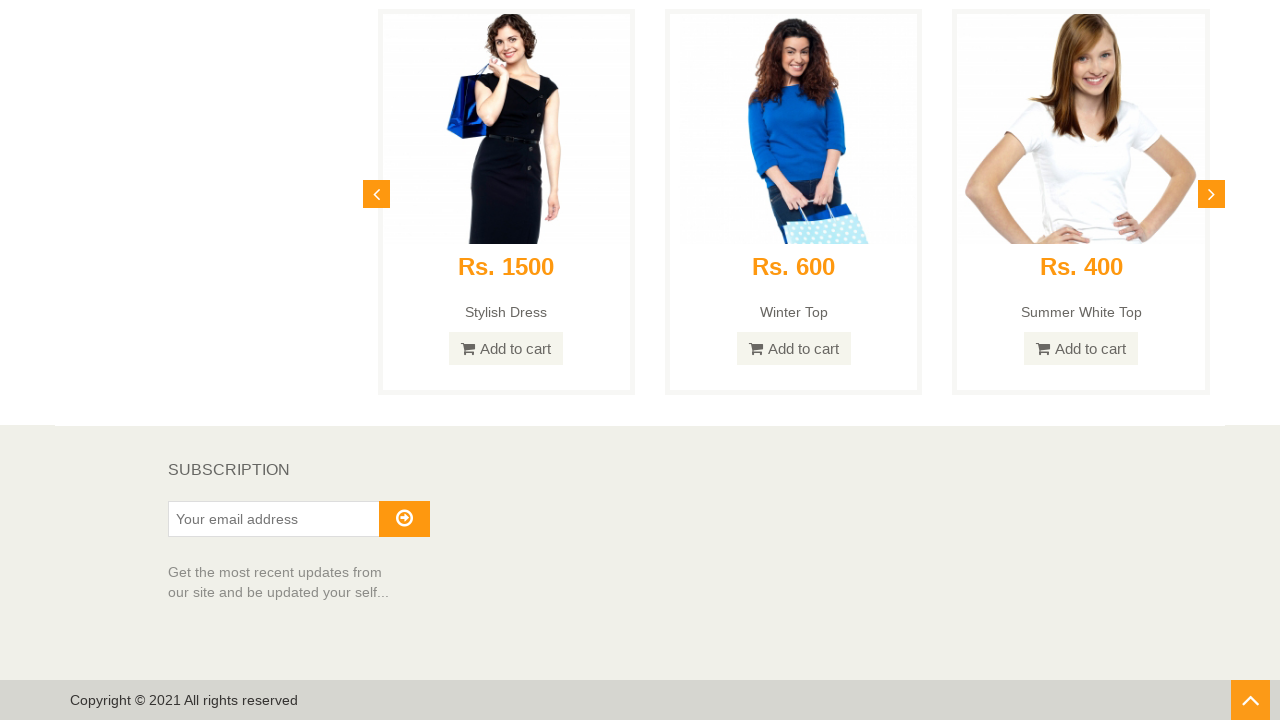

Clicked scroll up arrow button to return to top at (1250, 700) on #scrollUp
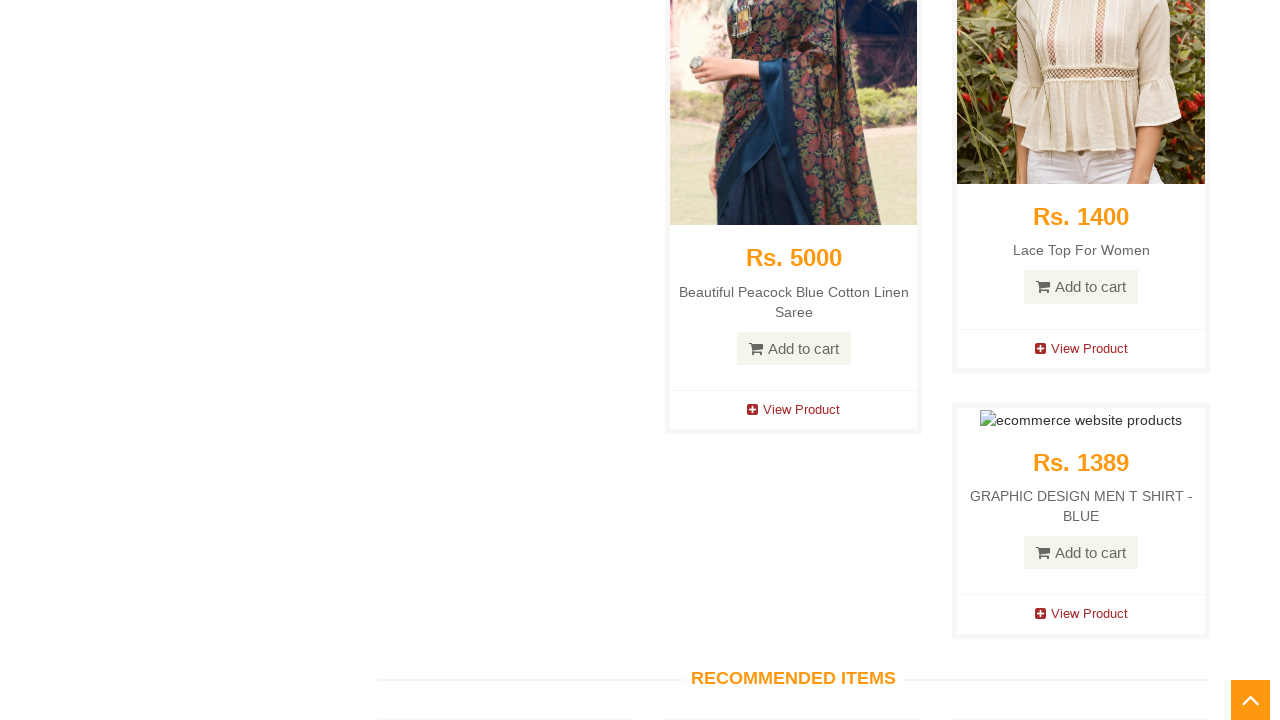

Verified page scrolled up and main subtitle heading is visible
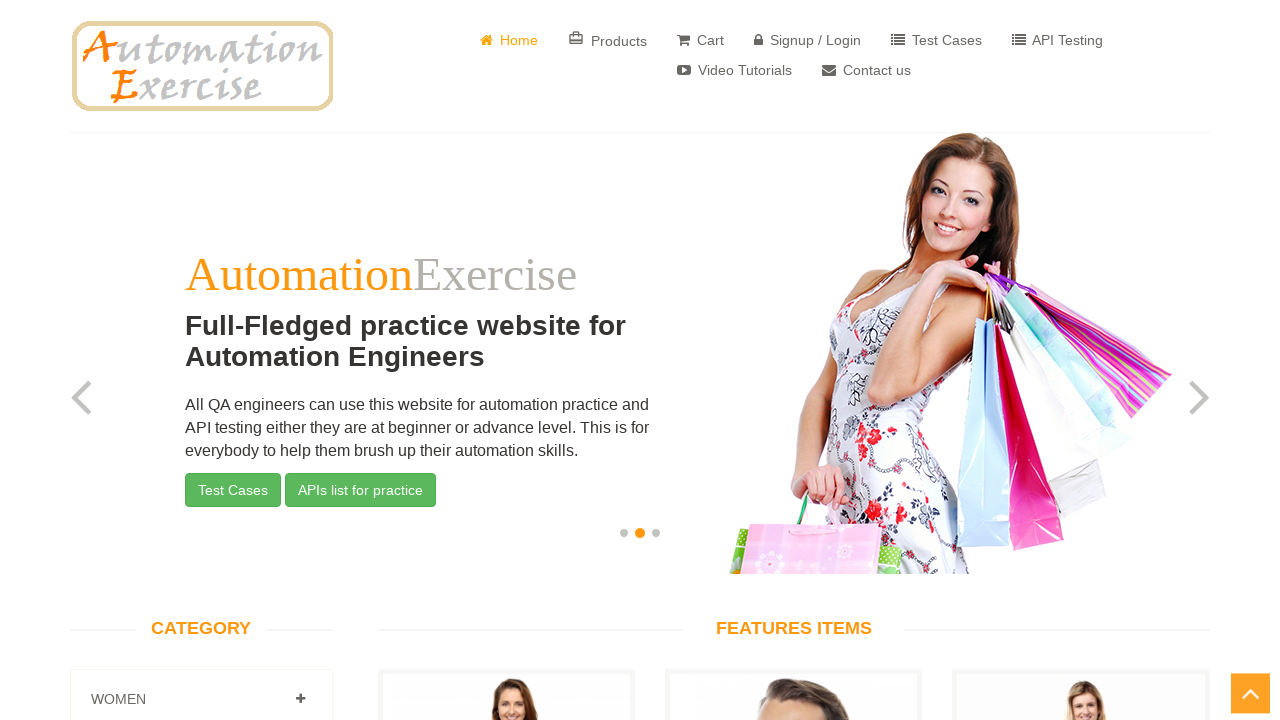

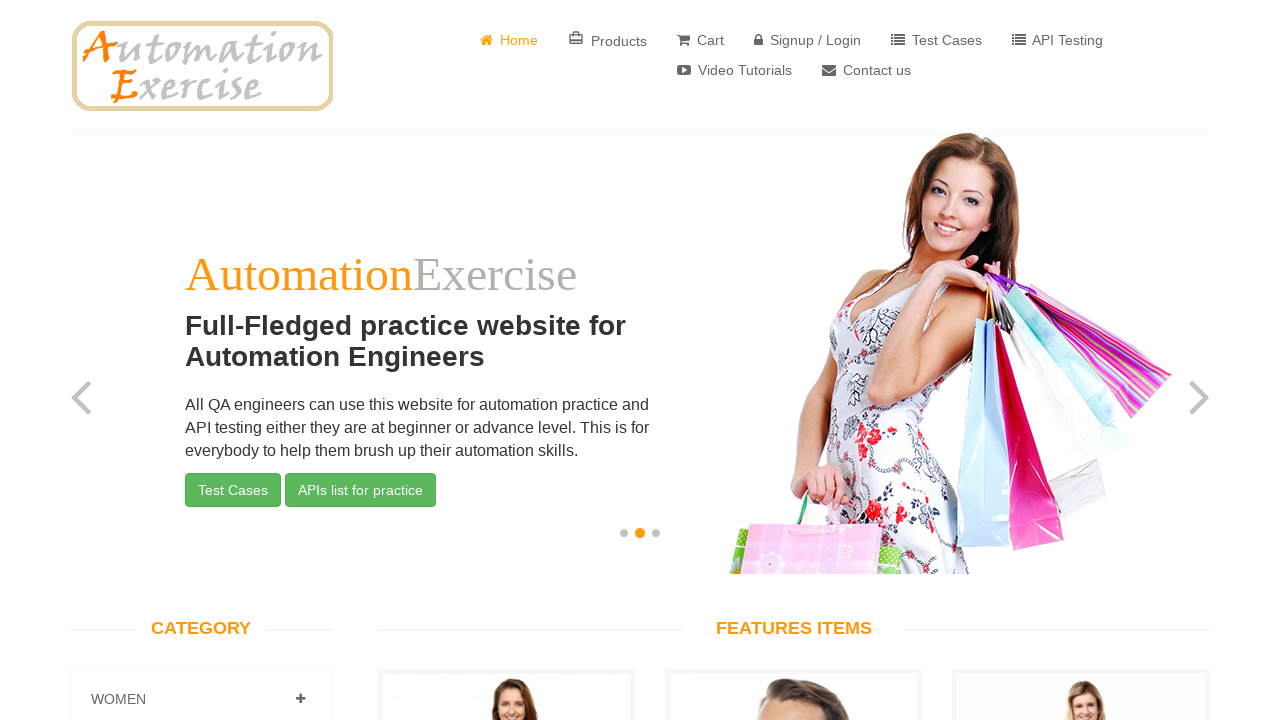